Tests dropdown/select element functionality by selecting options using different methods (by index, by value, and by visible text) on a practice automation page

Starting URL: https://rahulshettyacademy.com/AutomationPractice/

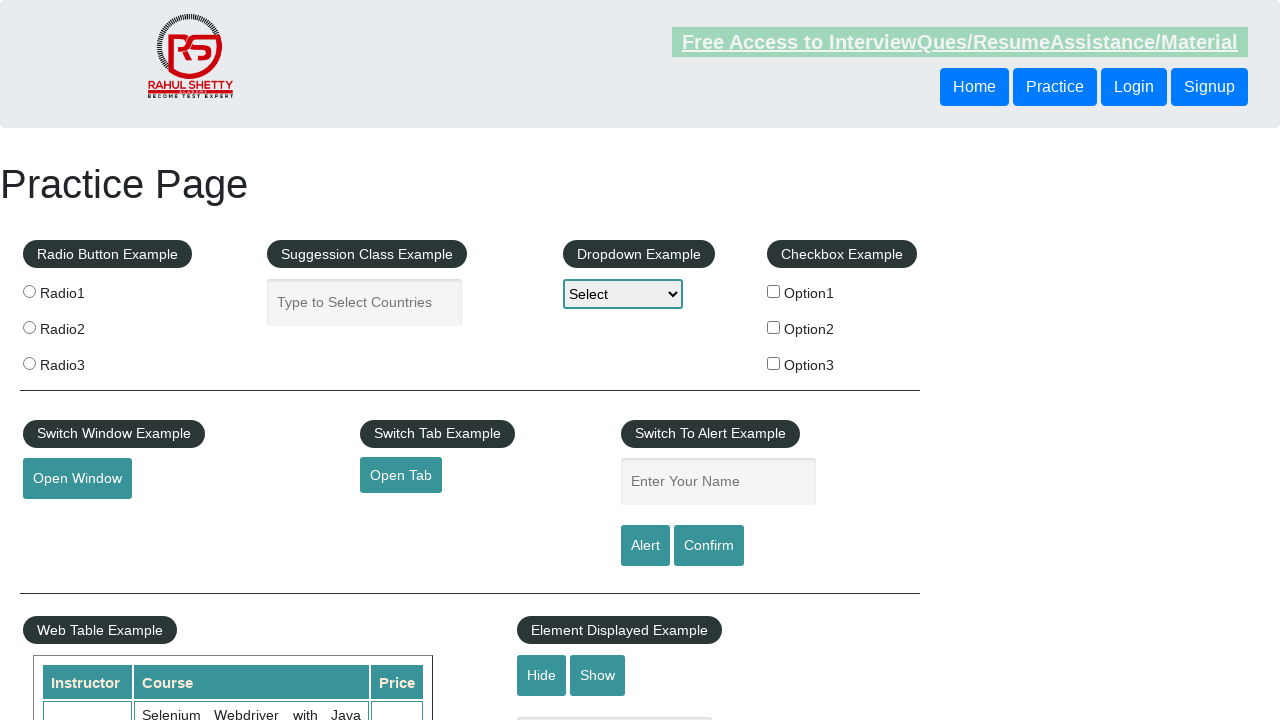

Waited for parent element to exist
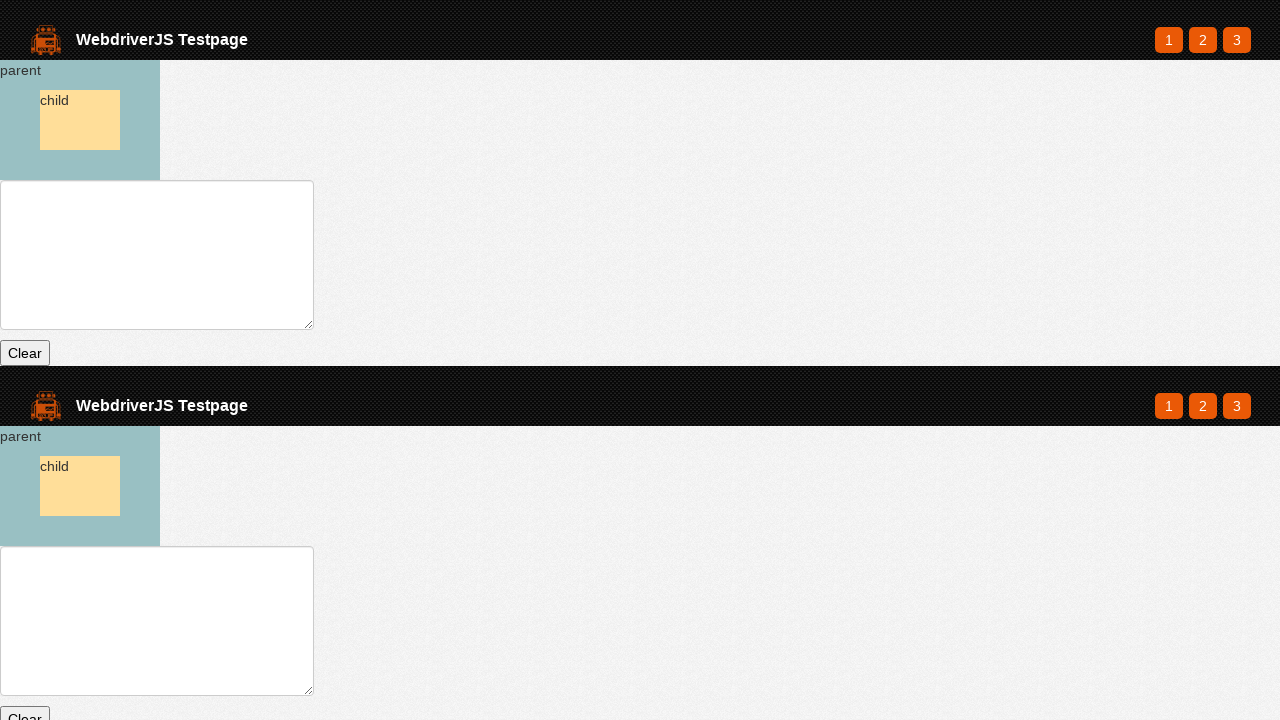

Hovered over parent element at center
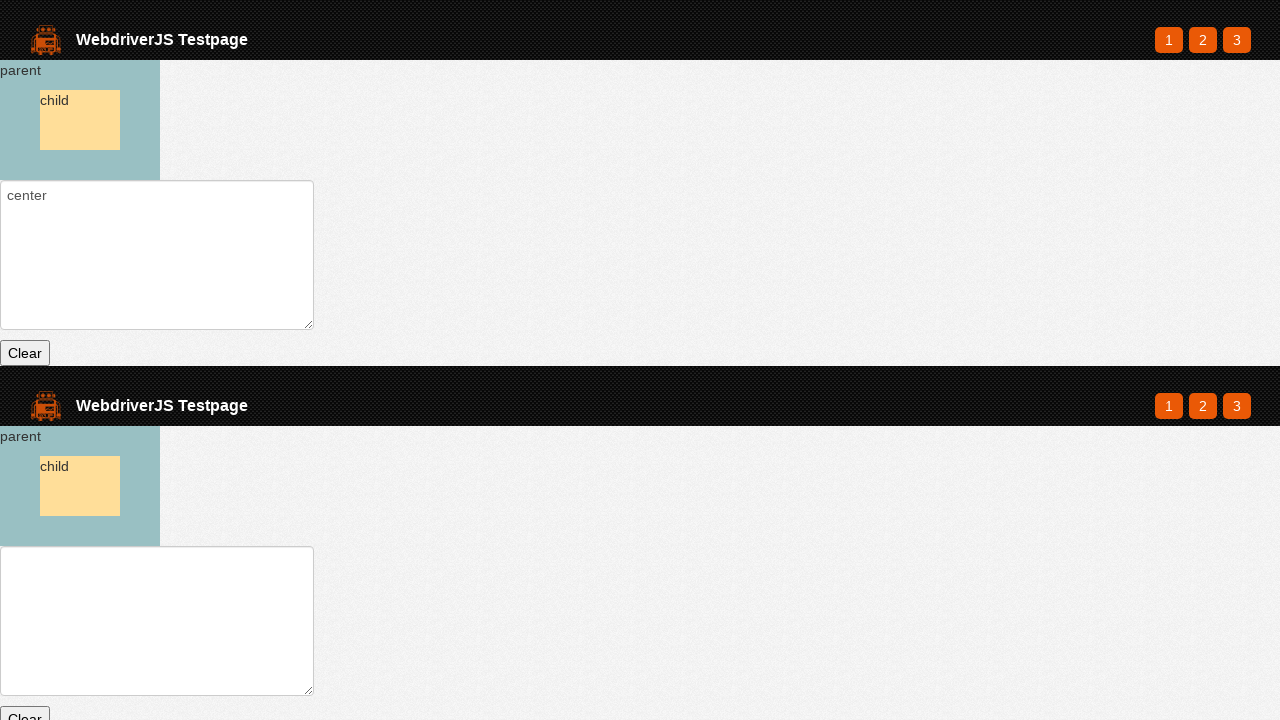

Retrieved text value to verify hover detection
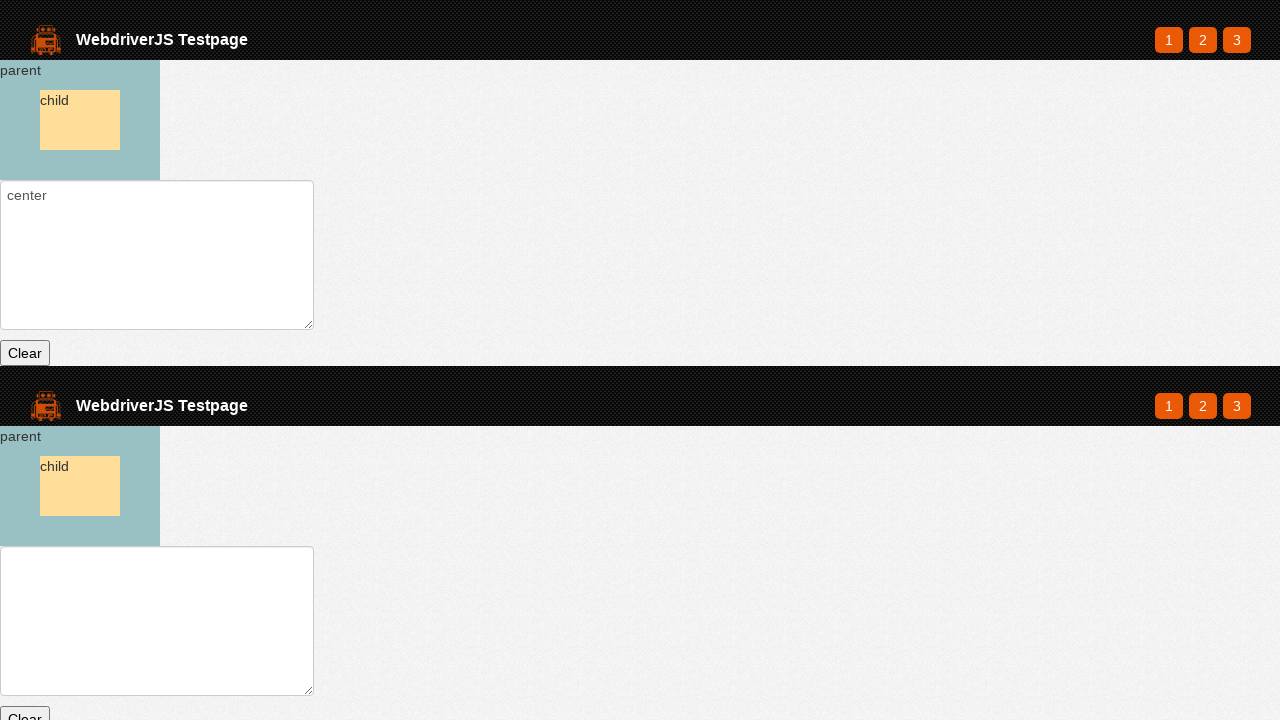

Verified hover position detected correctly at center
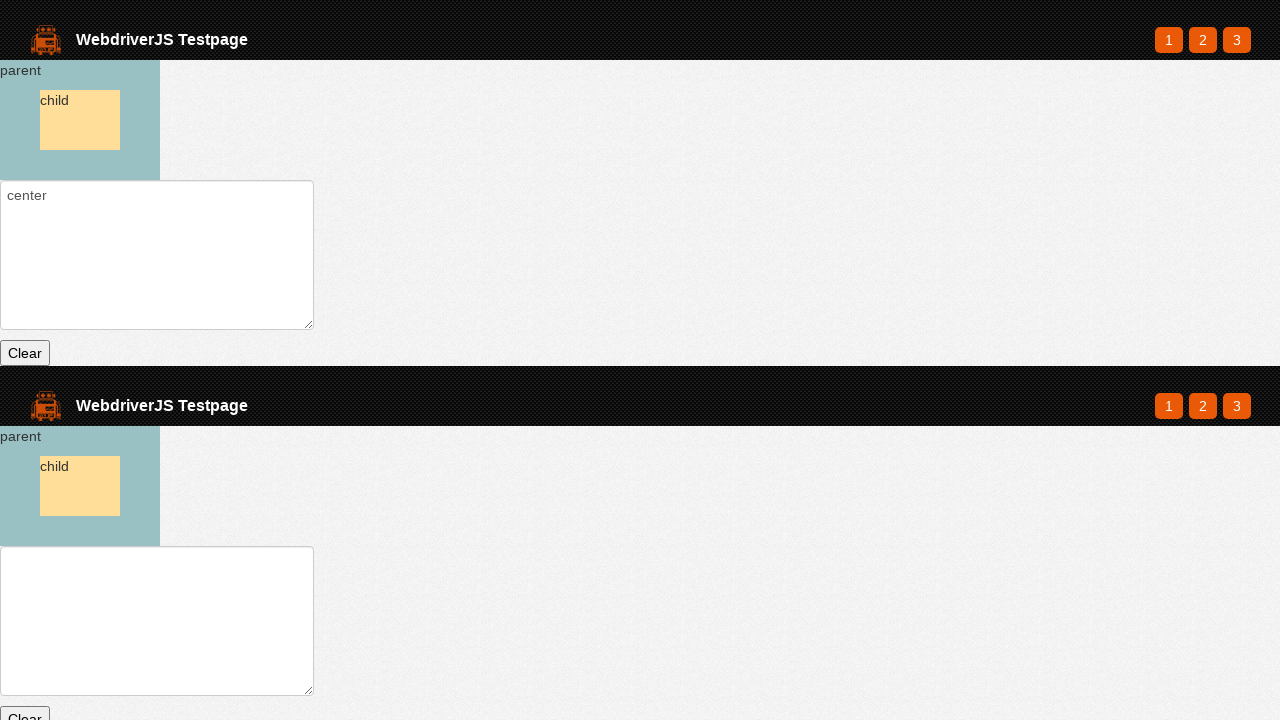

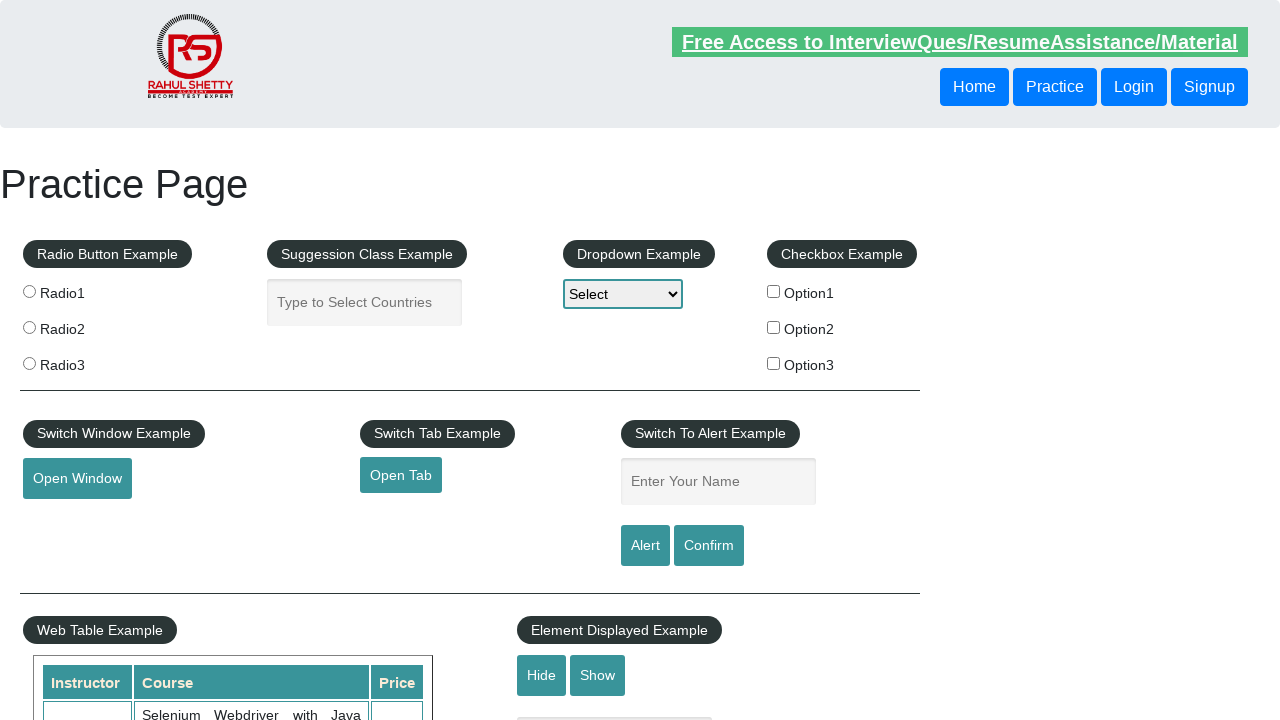